Tests checkbox and radio button functionality on a practice automation page by selecting specific options and verifying their state

Starting URL: https://rahulshettyacademy.com/AutomationPractice/

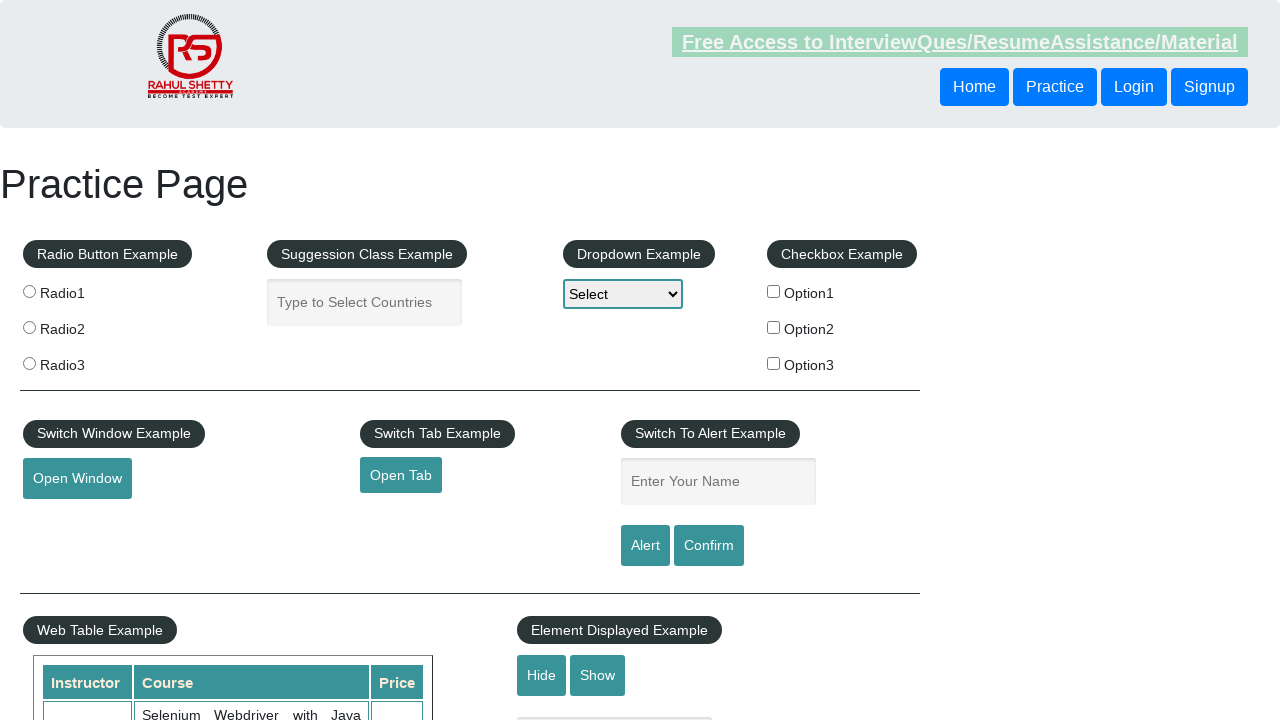

Navigated to automation practice page
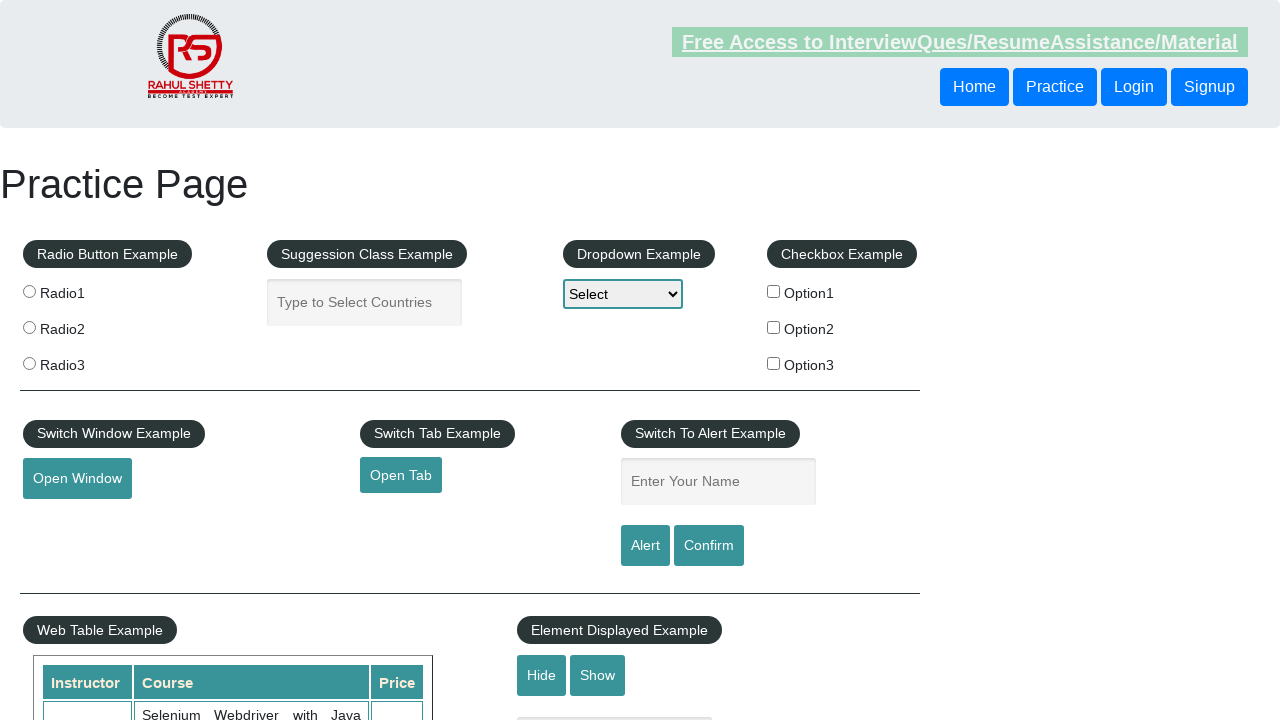

Located all checkboxes on the page
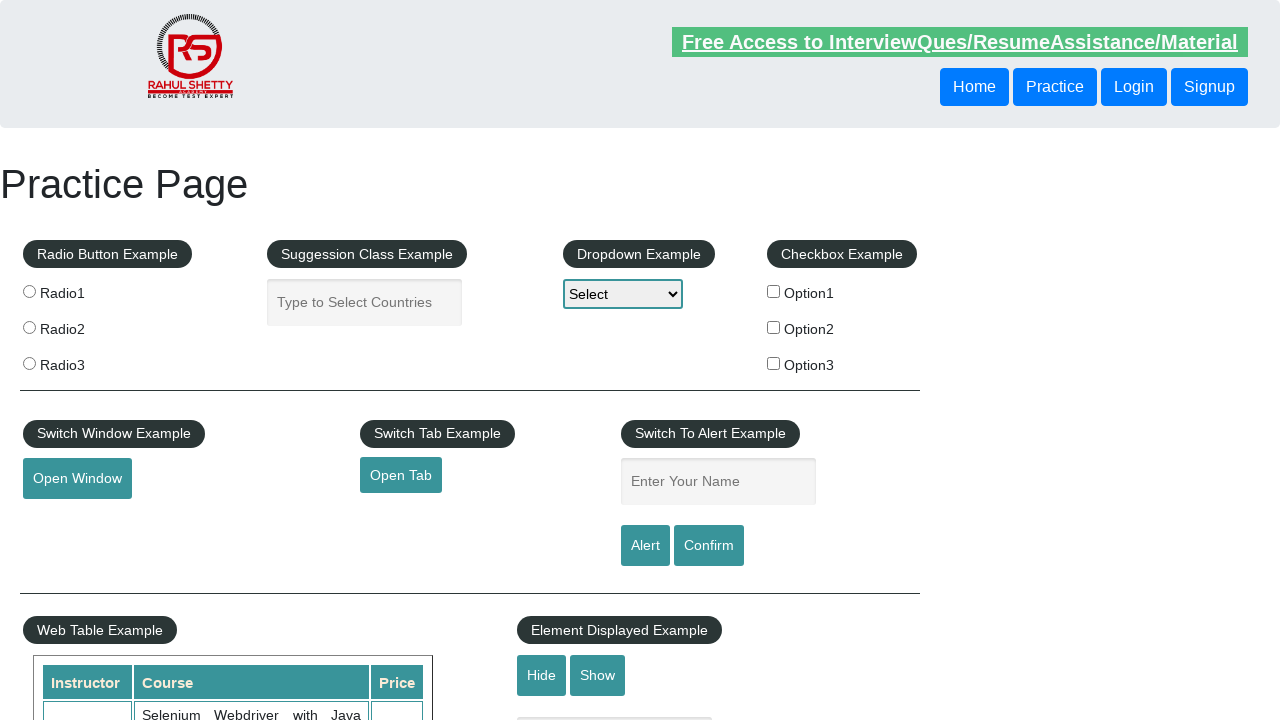

Examining checkbox at index 0
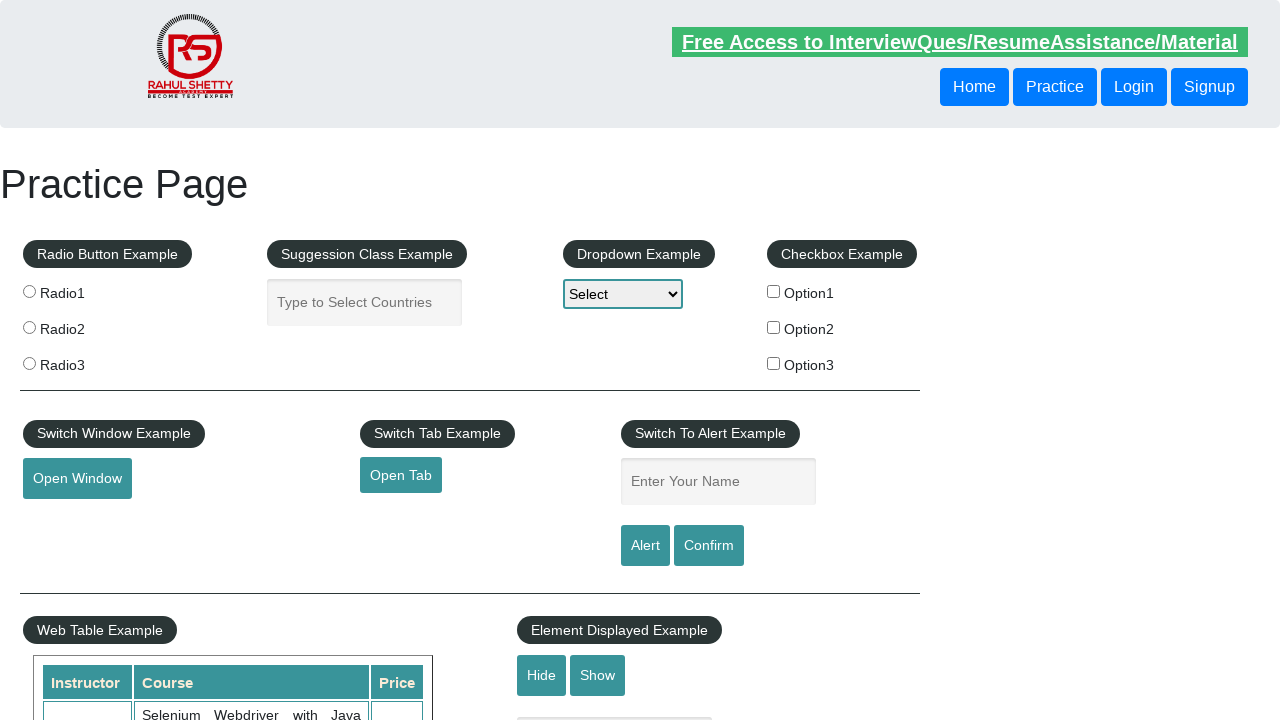

Examining checkbox at index 1
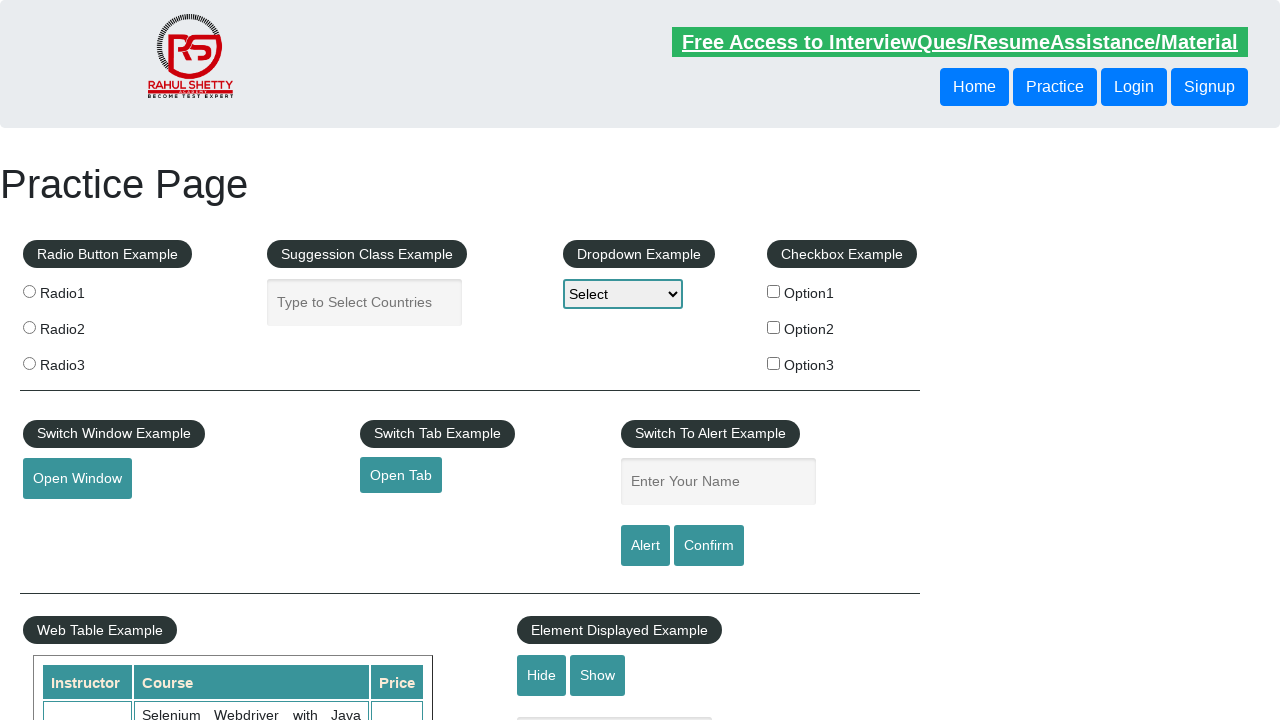

Clicked checkbox with value 'option2' at (774, 327) on input[type='checkbox'] >> nth=1
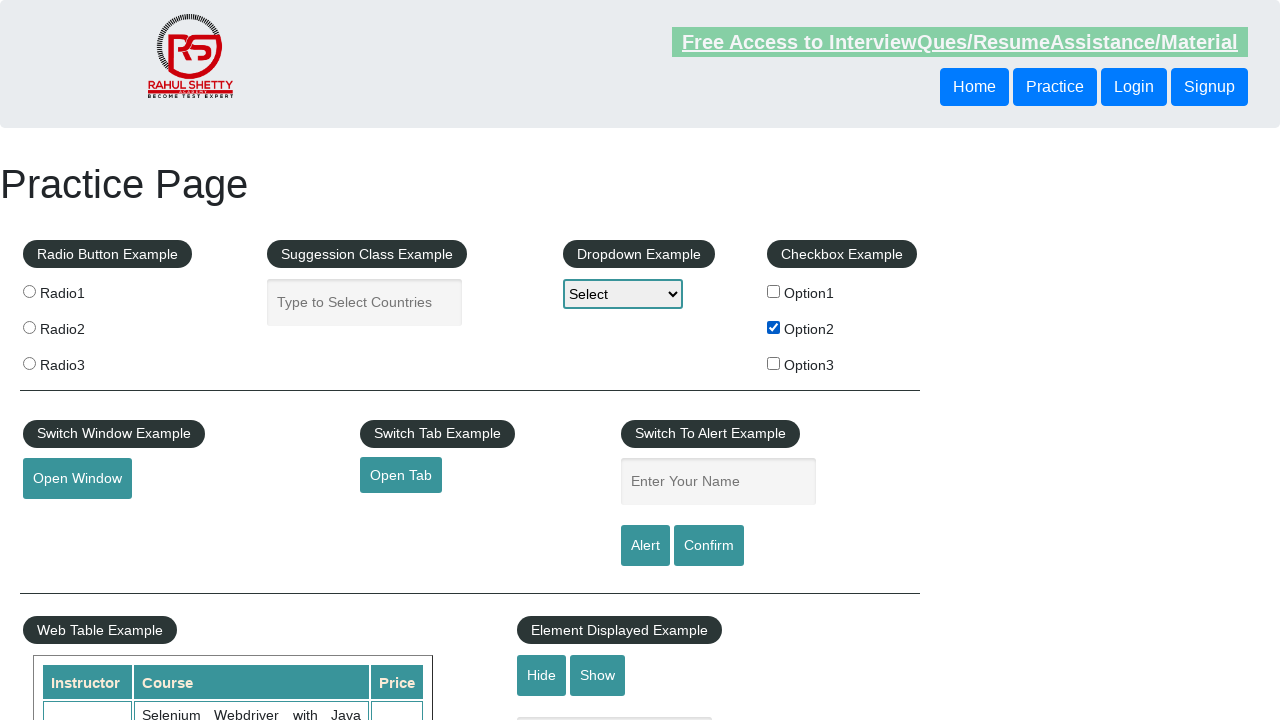

Located all radio buttons on the page
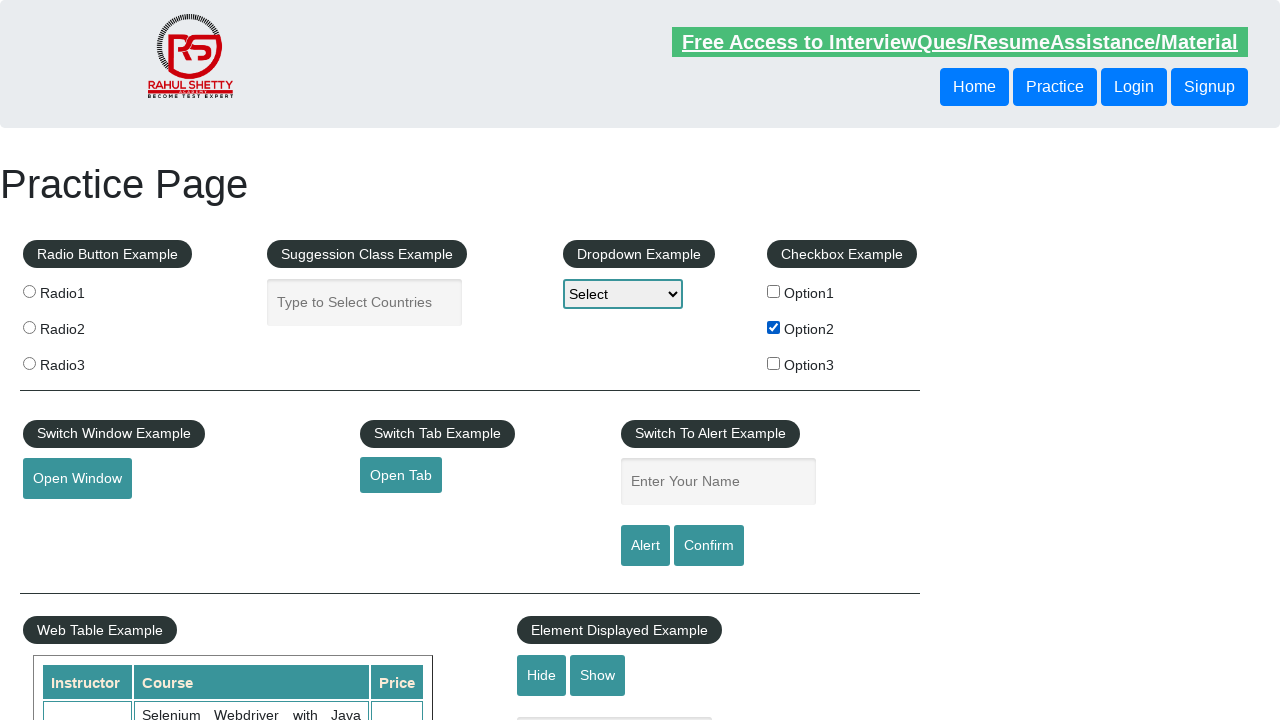

Clicked the second radio button at (29, 327) on .radioButton >> nth=1
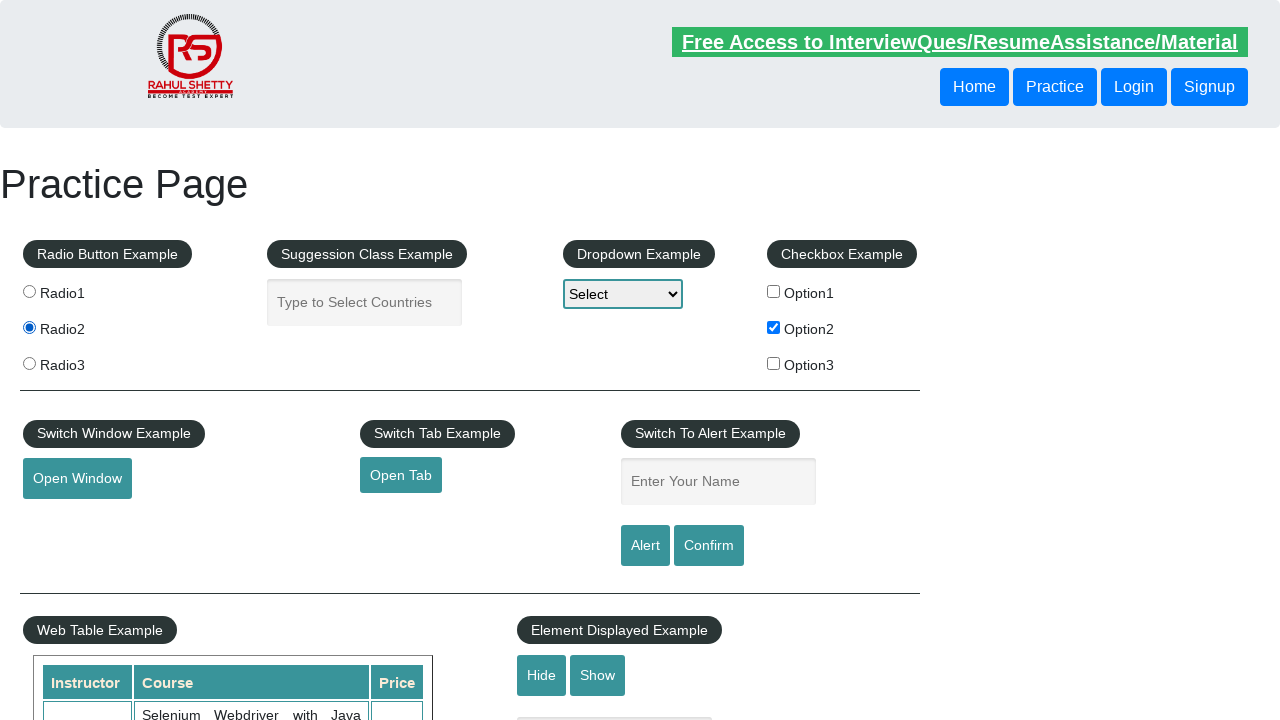

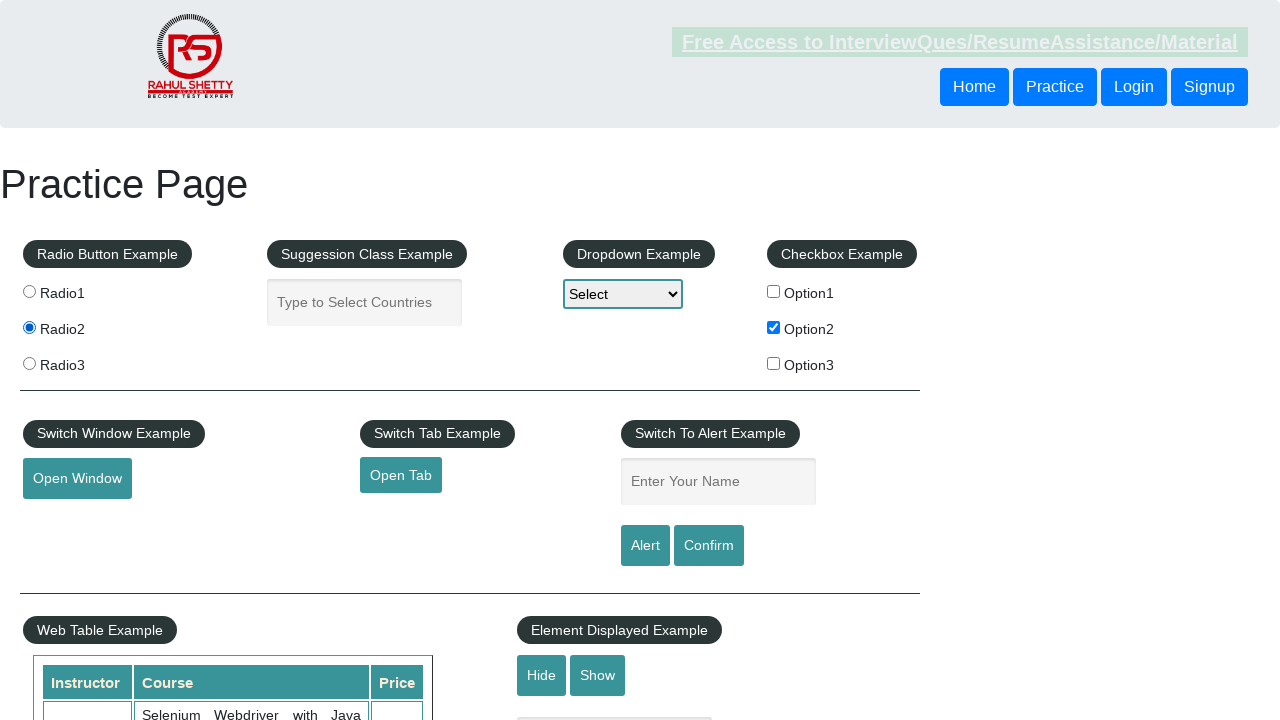